Tests dropdown selection by navigating to the Dropdown page and selecting an option by index

Starting URL: https://practice.cydeo.com/

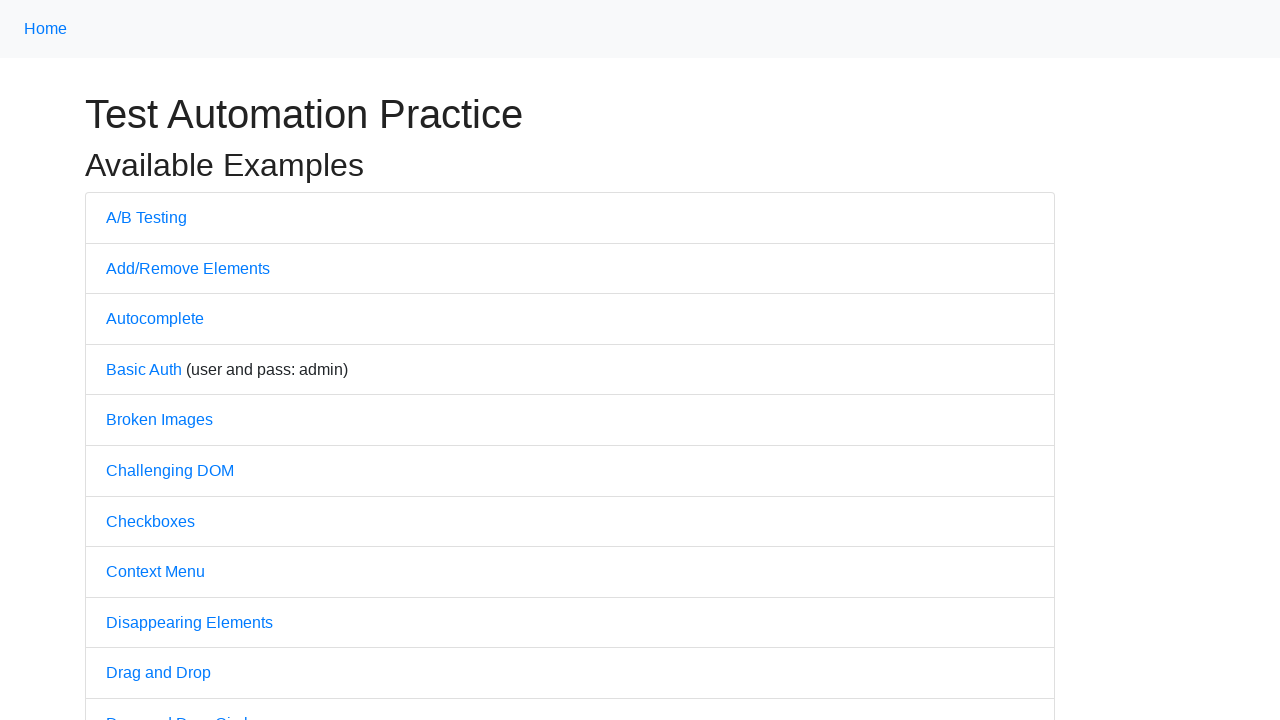

Clicked on Dropdown link to navigate to dropdown page at (143, 360) on text='Dropdown'
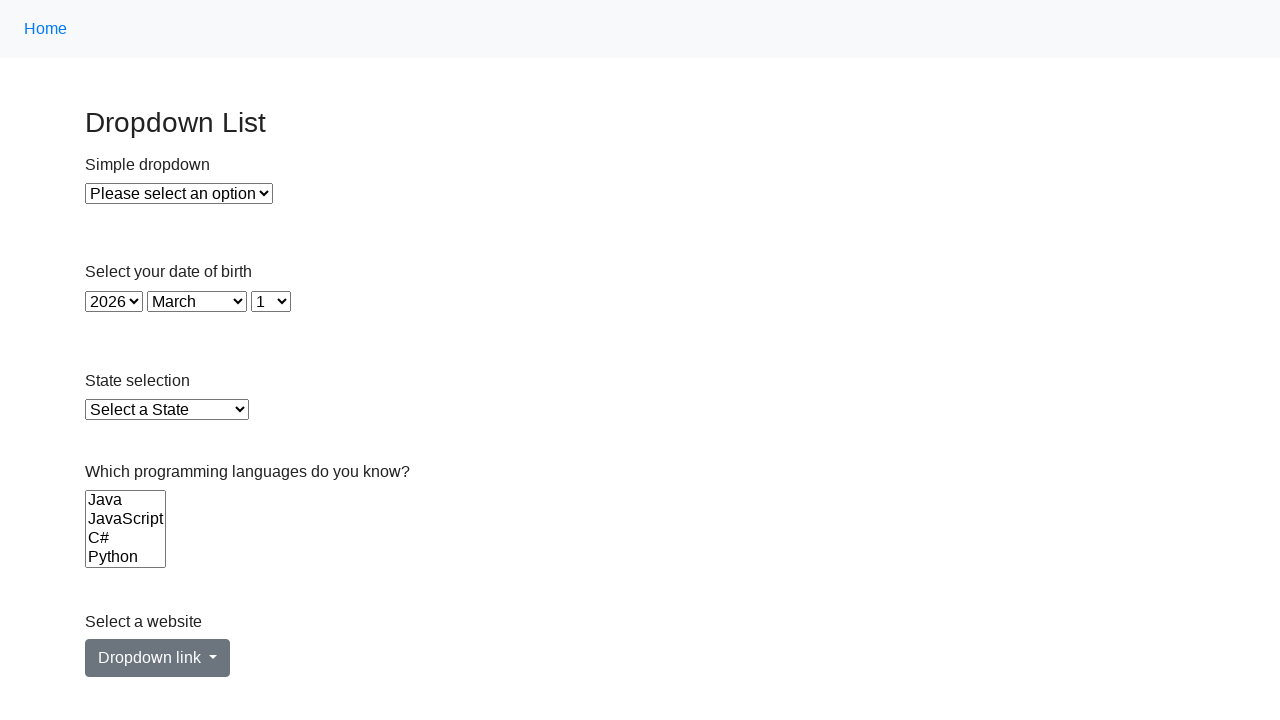

Selected dropdown option at index 1 on xpath=//select[@id='dropdown']
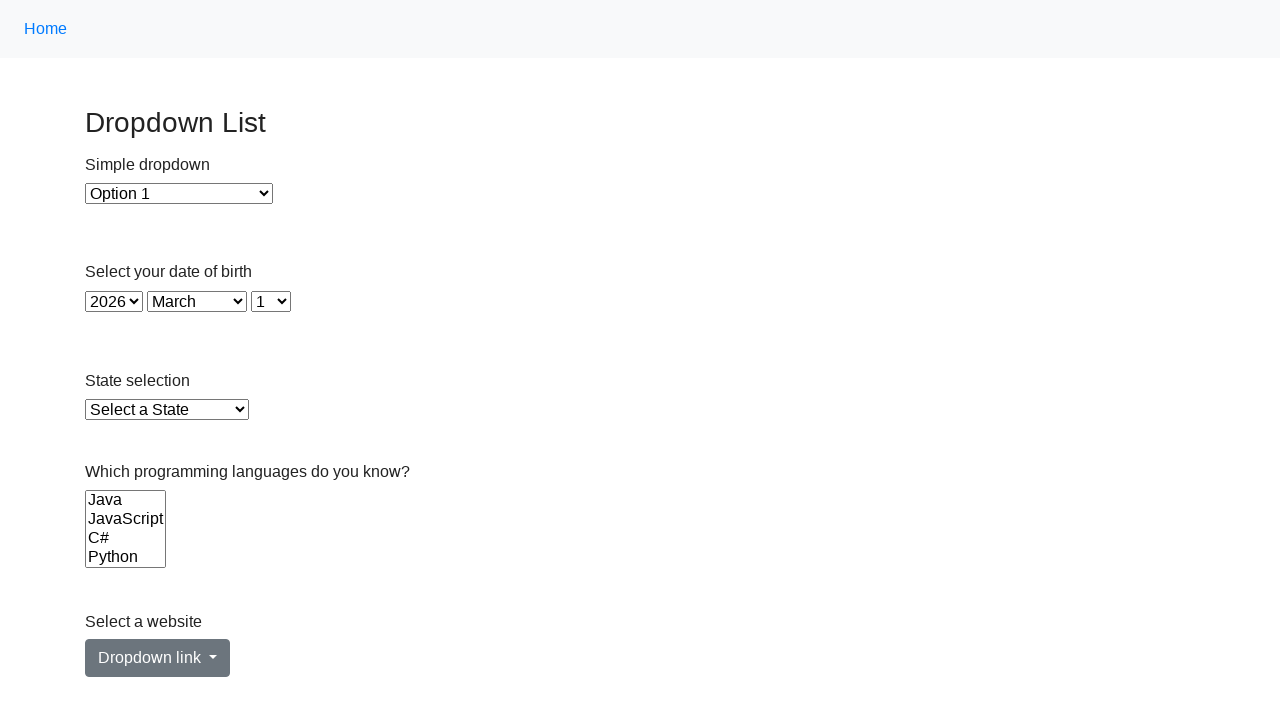

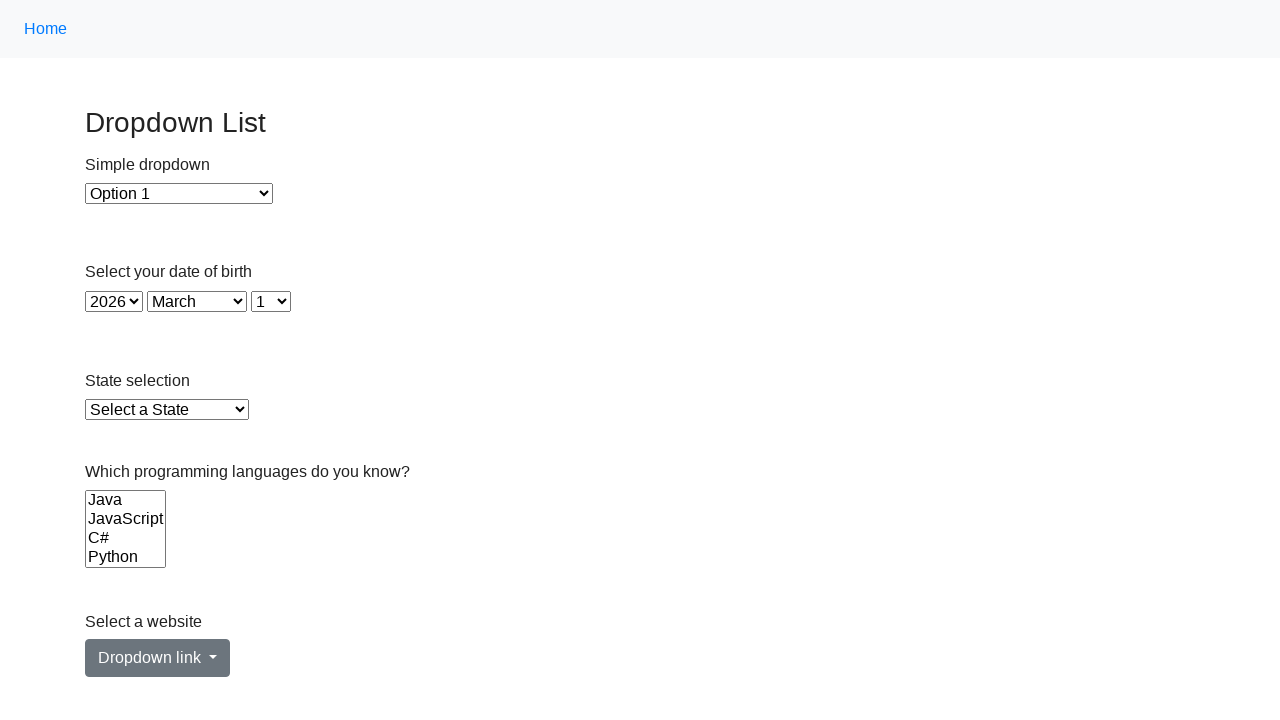